Tests form validation by filling in email, password, first name, and last name fields, then pressing Enter on the company name field without filling it to verify the company name error message appears.

Starting URL: https://www.activetrail.com/free-trial/

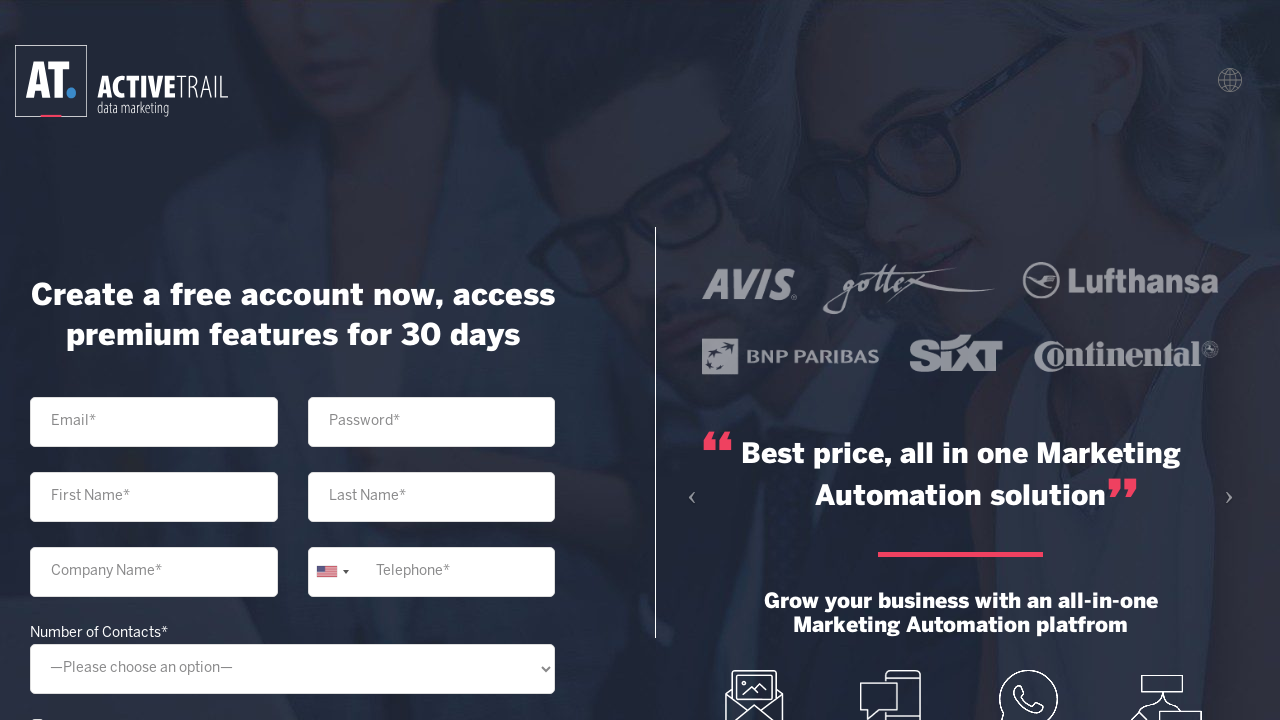

Filled email field with 'testuser7842@example.com' on xpath=//input[@name="your-email"]
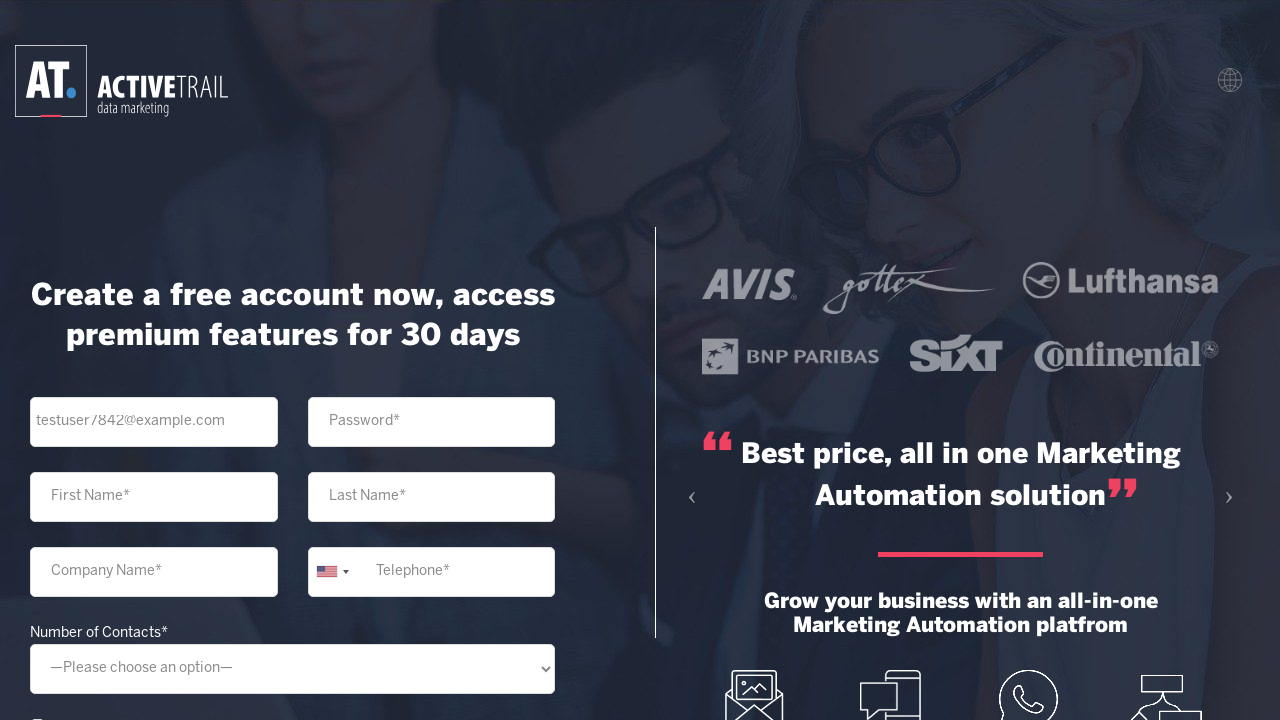

Filled password field with 'TestPass@456' on xpath=//input[@name="password"]
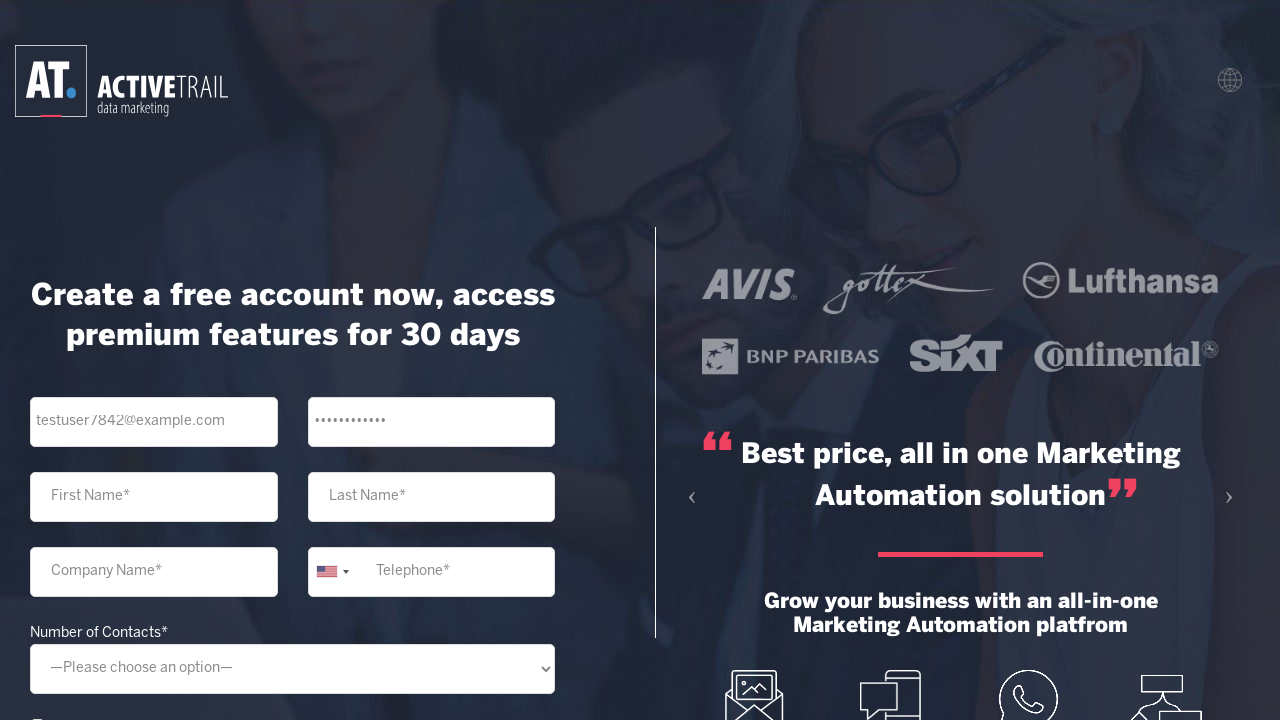

Filled first name field with 'John' on xpath=//input[@name="your-name"]
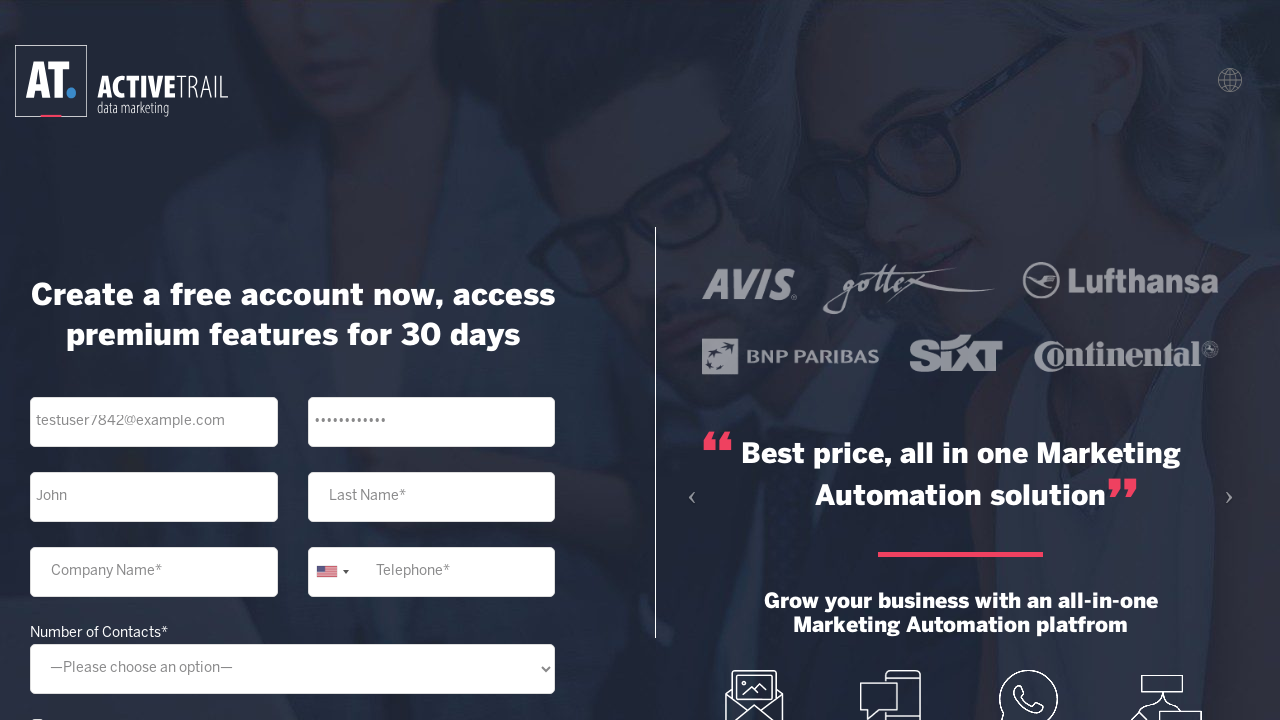

Filled last name field with 'Smith' on xpath=//input[@name="your-last-name"]
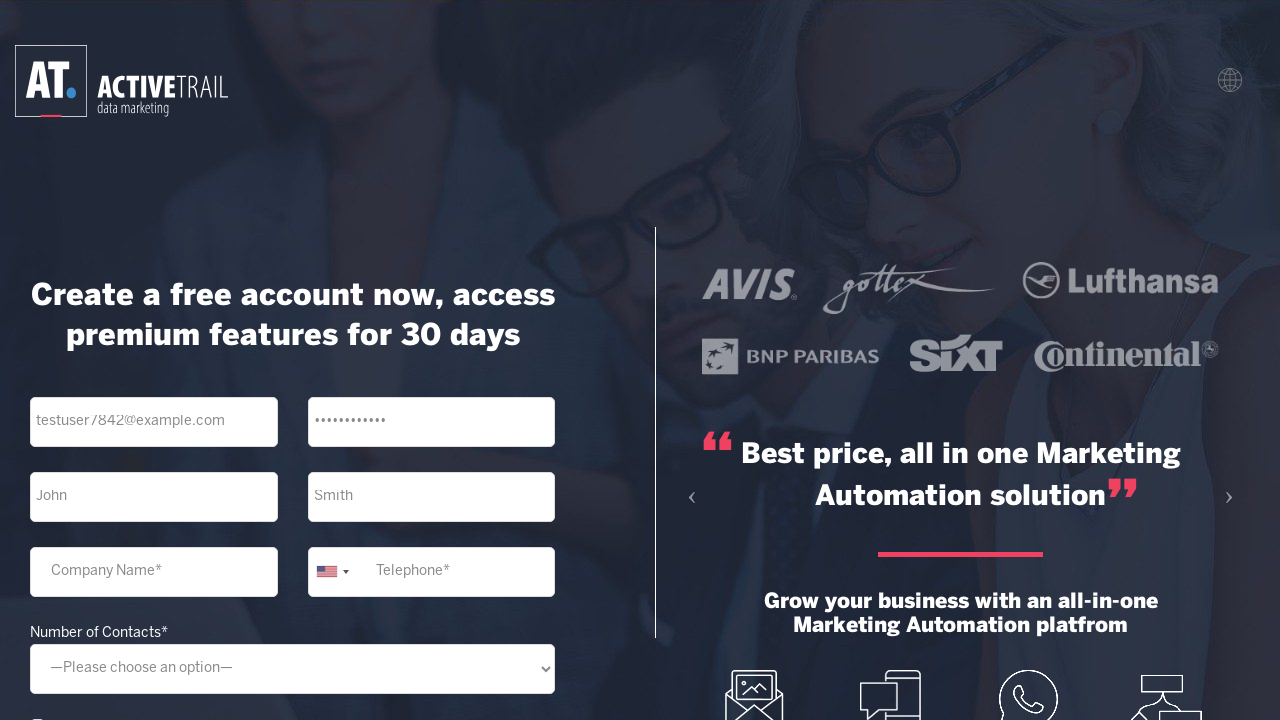

Pressed Enter on empty company name field to trigger validation on xpath=//input[@name="your-company"]
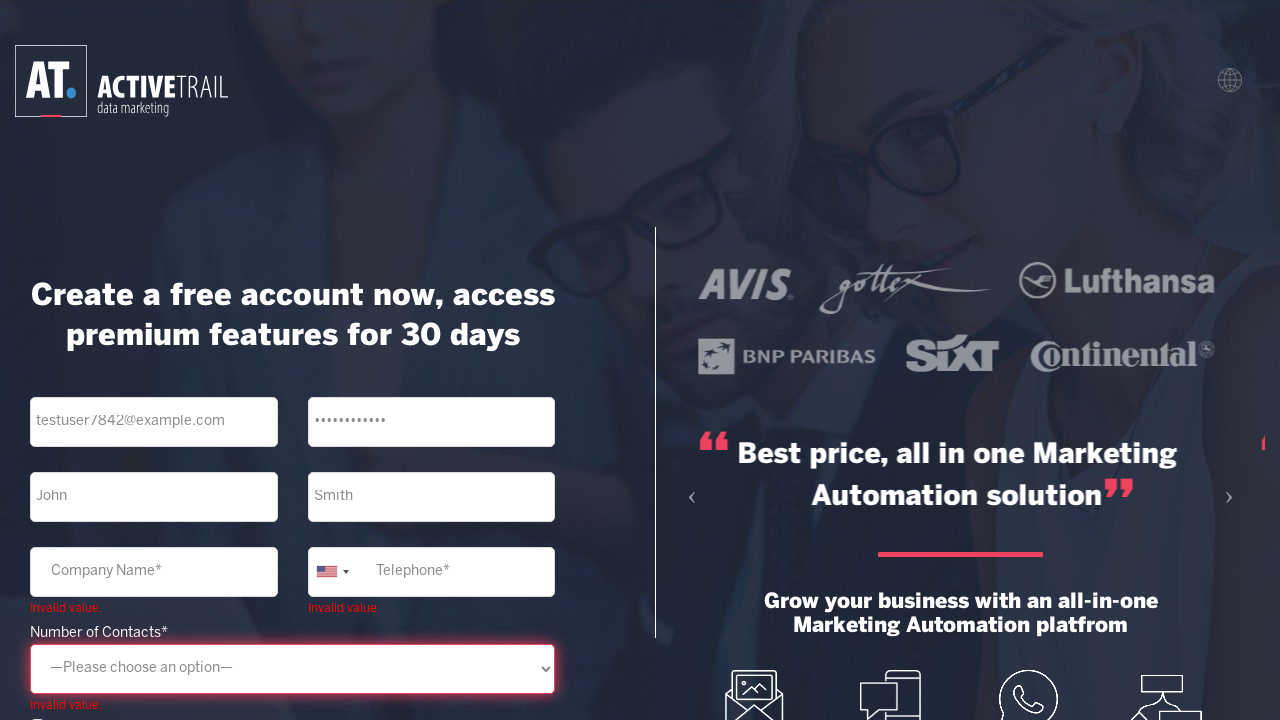

Company name error message appeared and is visible
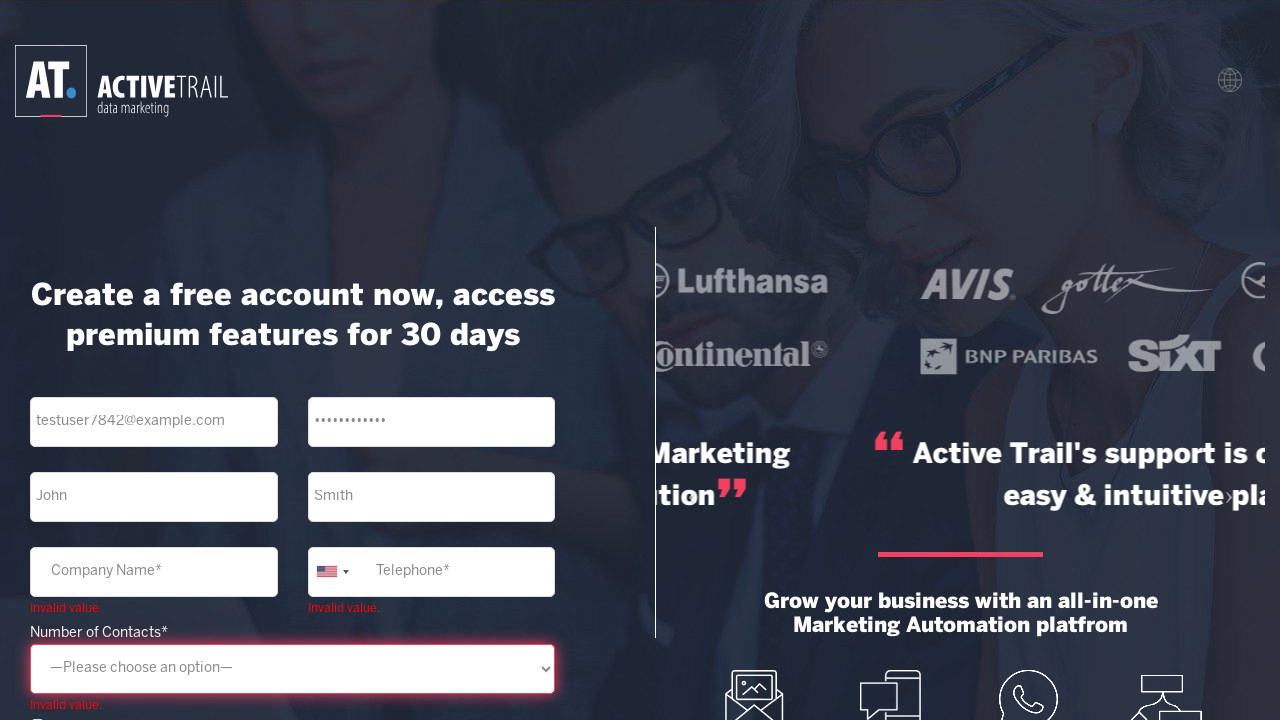

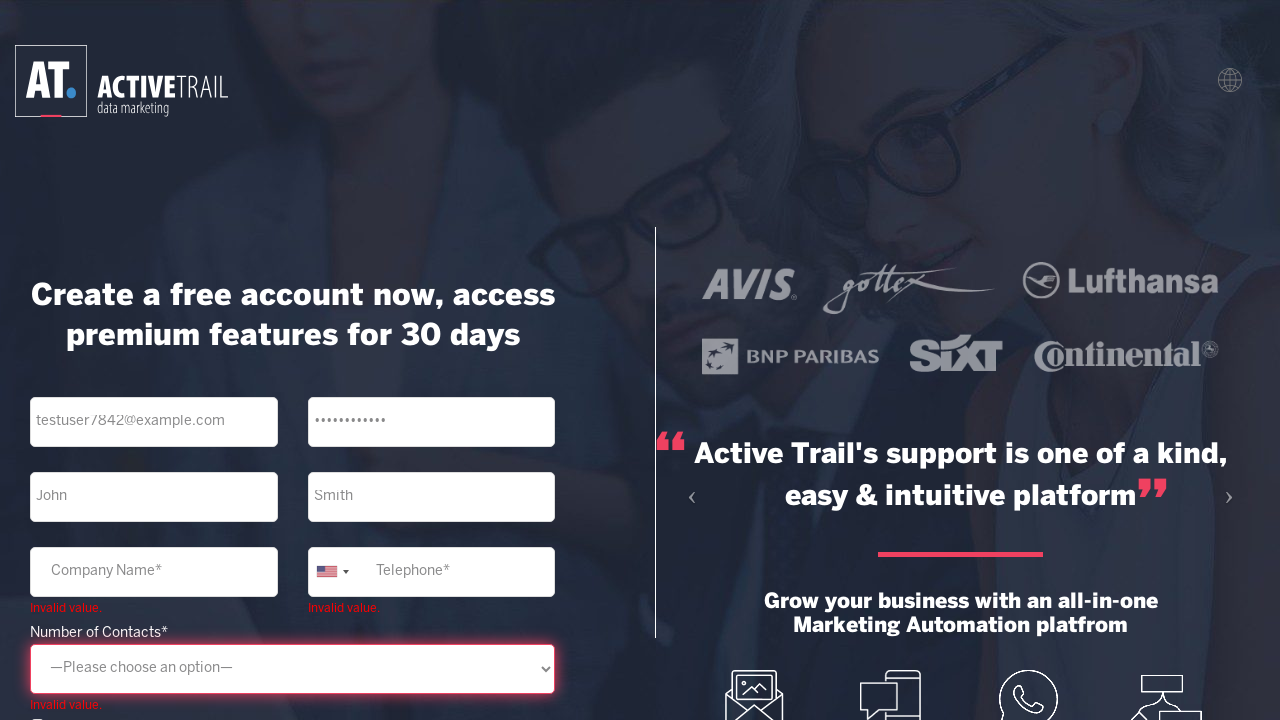